Waits for a price to drop to $100, clicks the Book button, then solves a mathematical problem and submits the answer

Starting URL: http://suninjuly.github.io/explicit_wait2.html

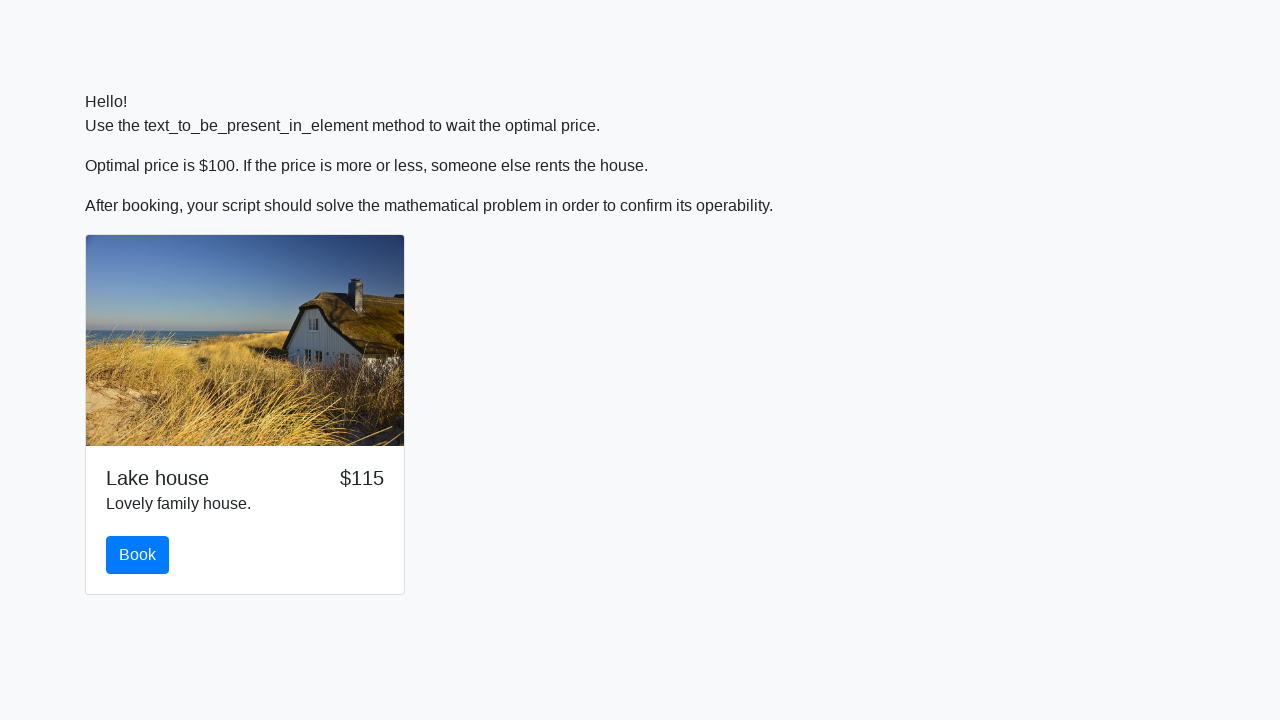

Waited for price to drop to $100
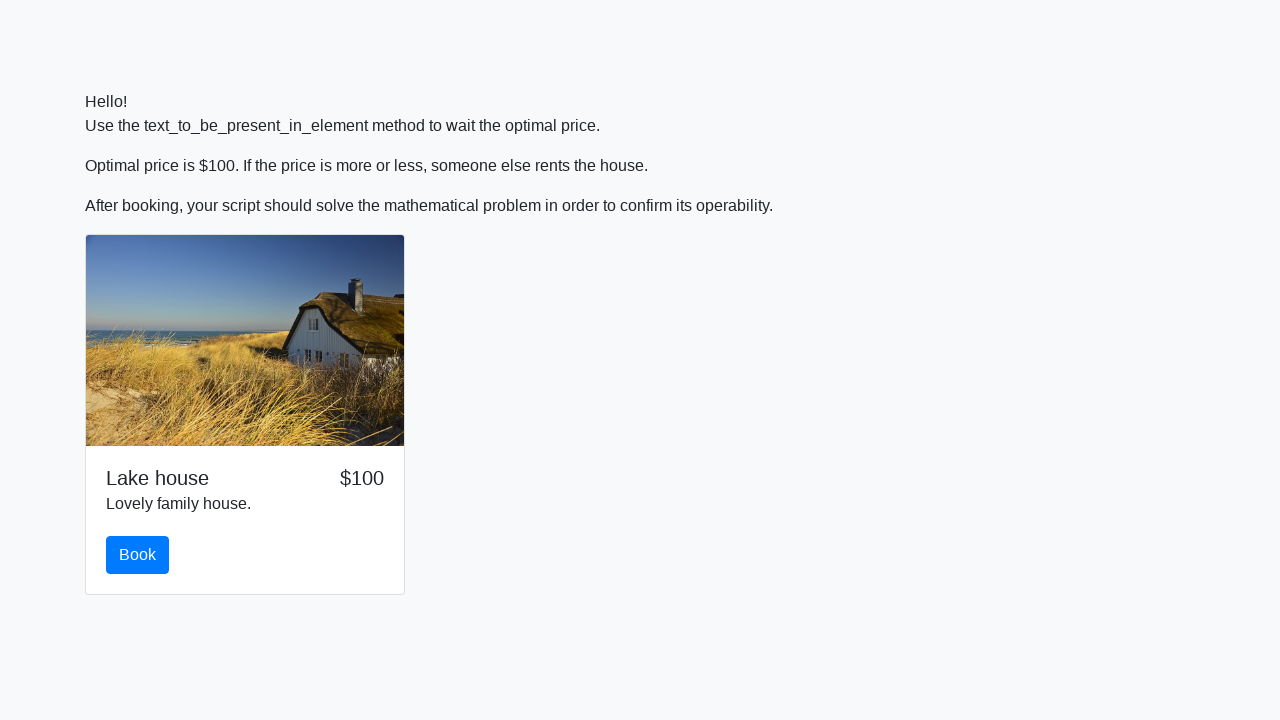

Clicked the Book button at (138, 555) on #book
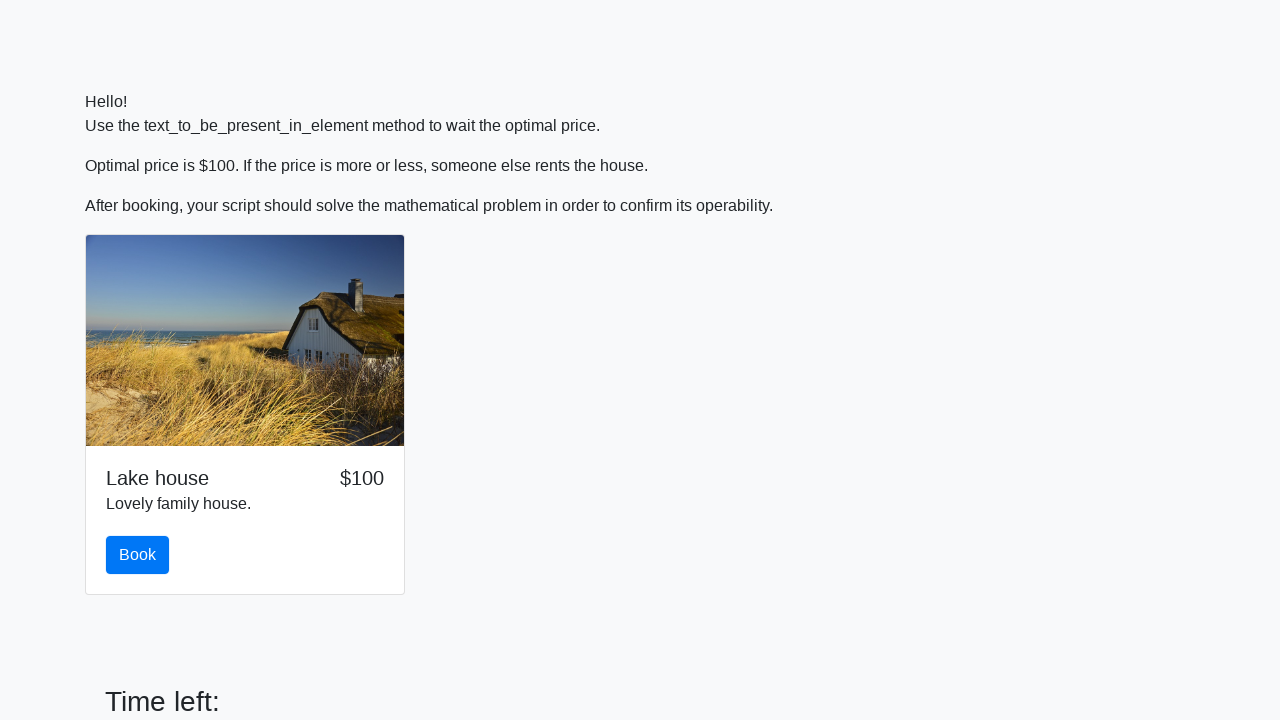

Retrieved the mathematical problem input value
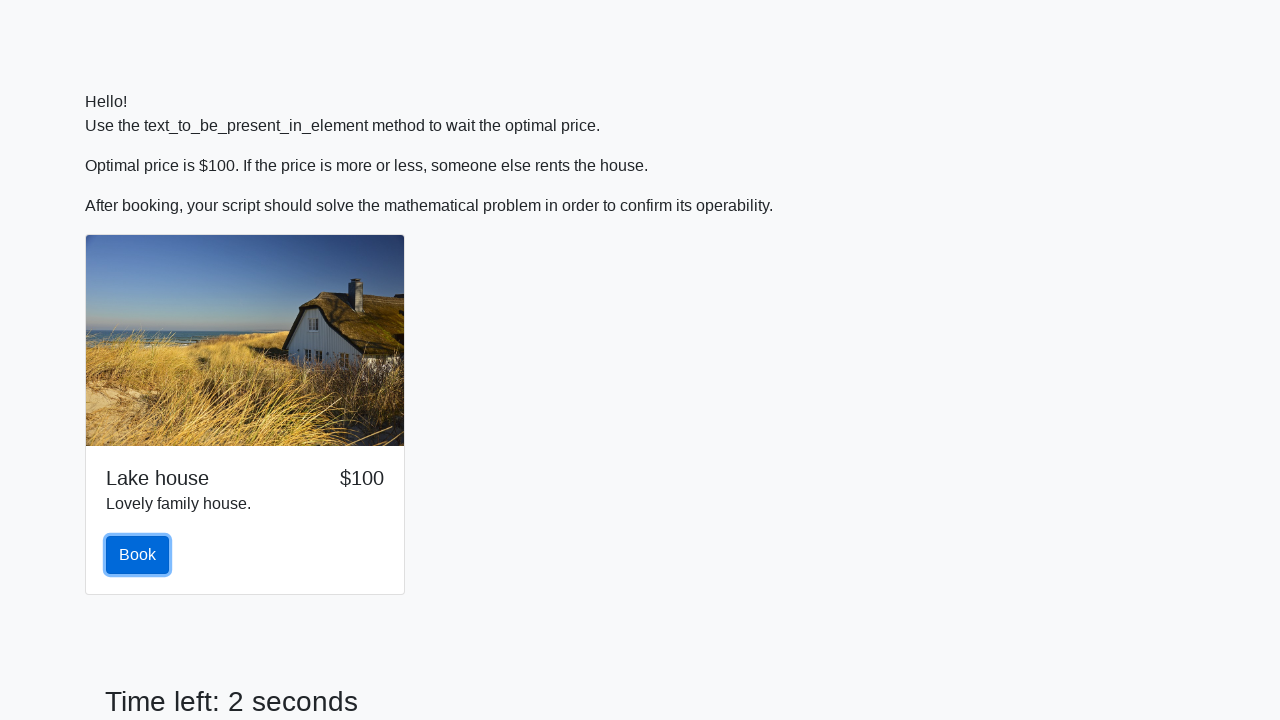

Calculated the answer: 2.4837182329426652
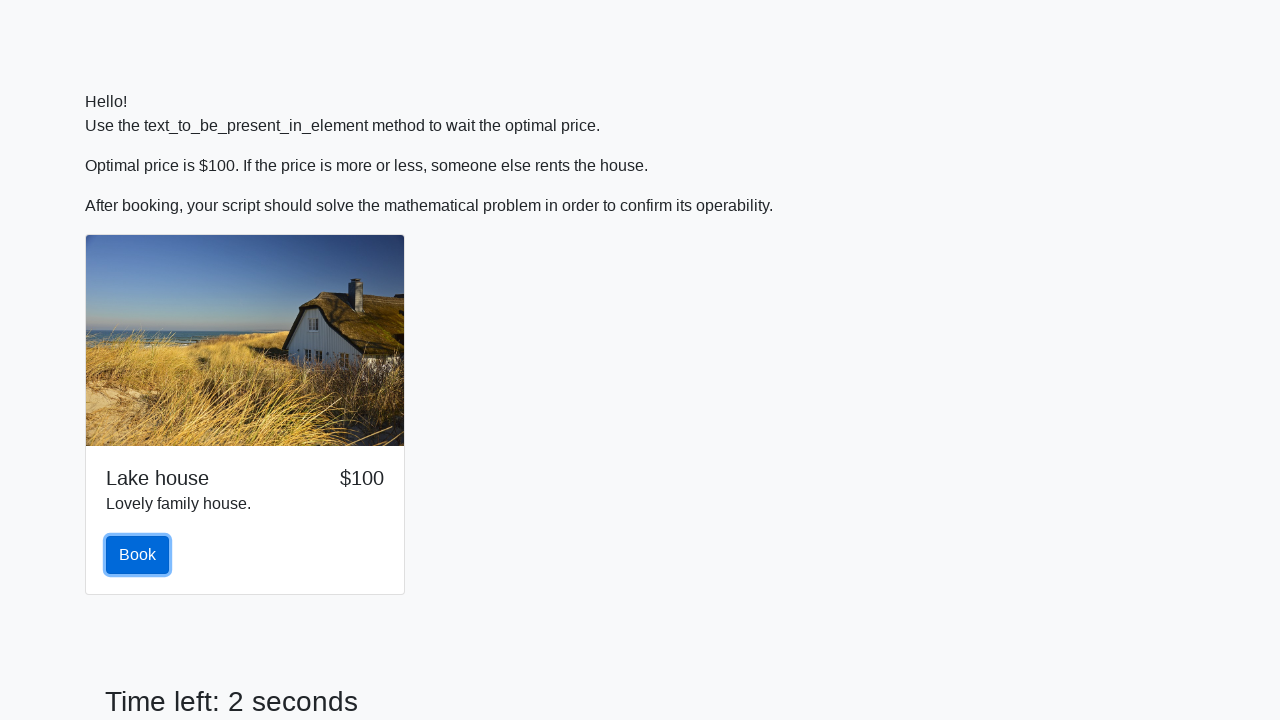

Filled in the calculated answer on #answer
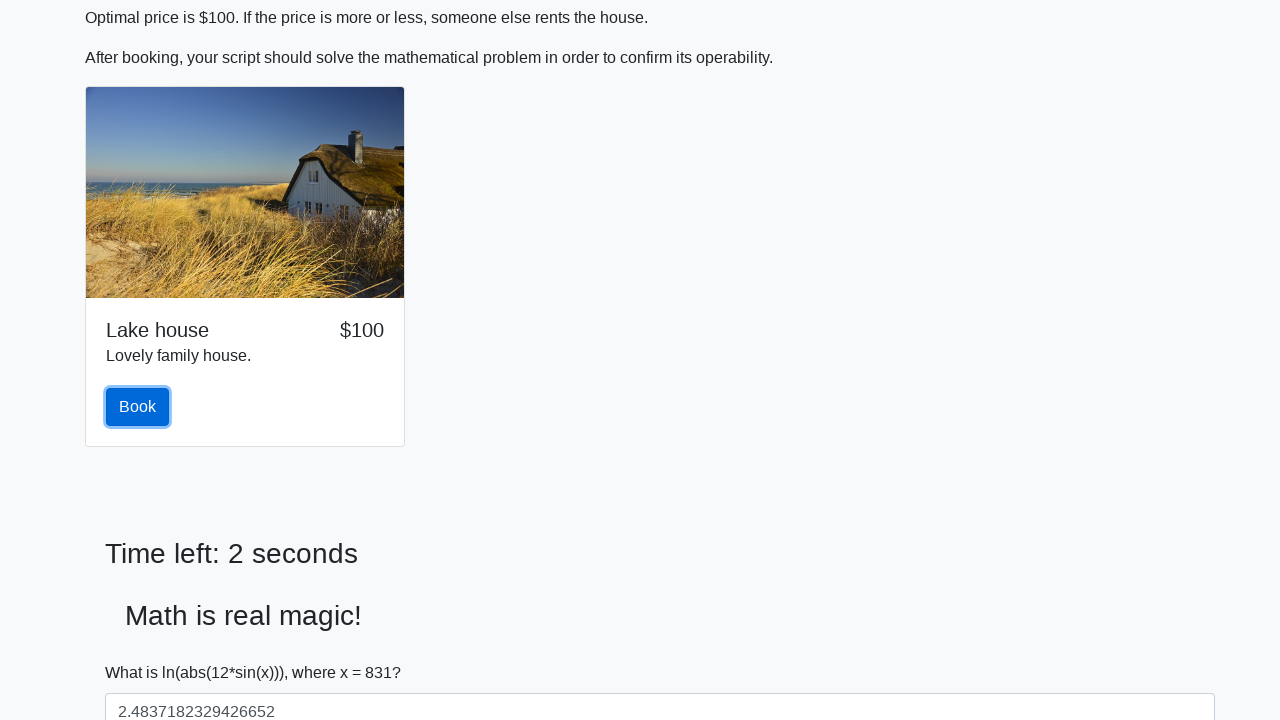

Clicked the solve button to submit the answer at (143, 651) on #solve
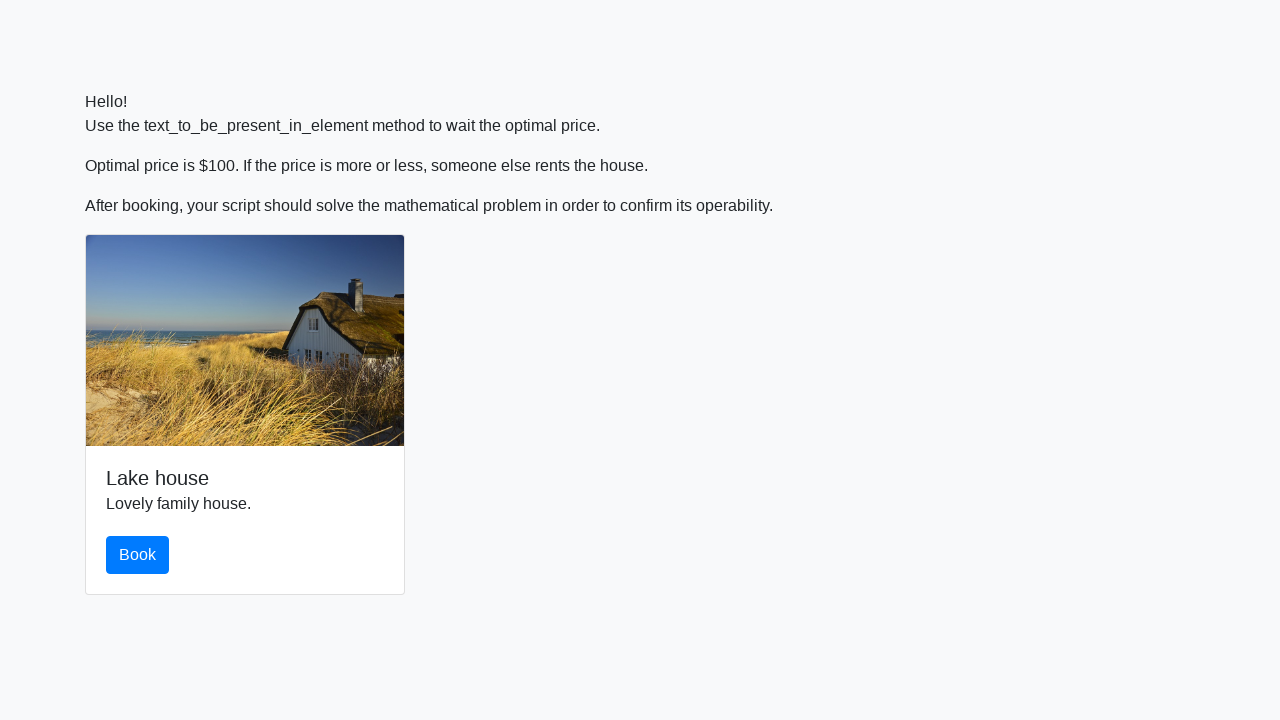

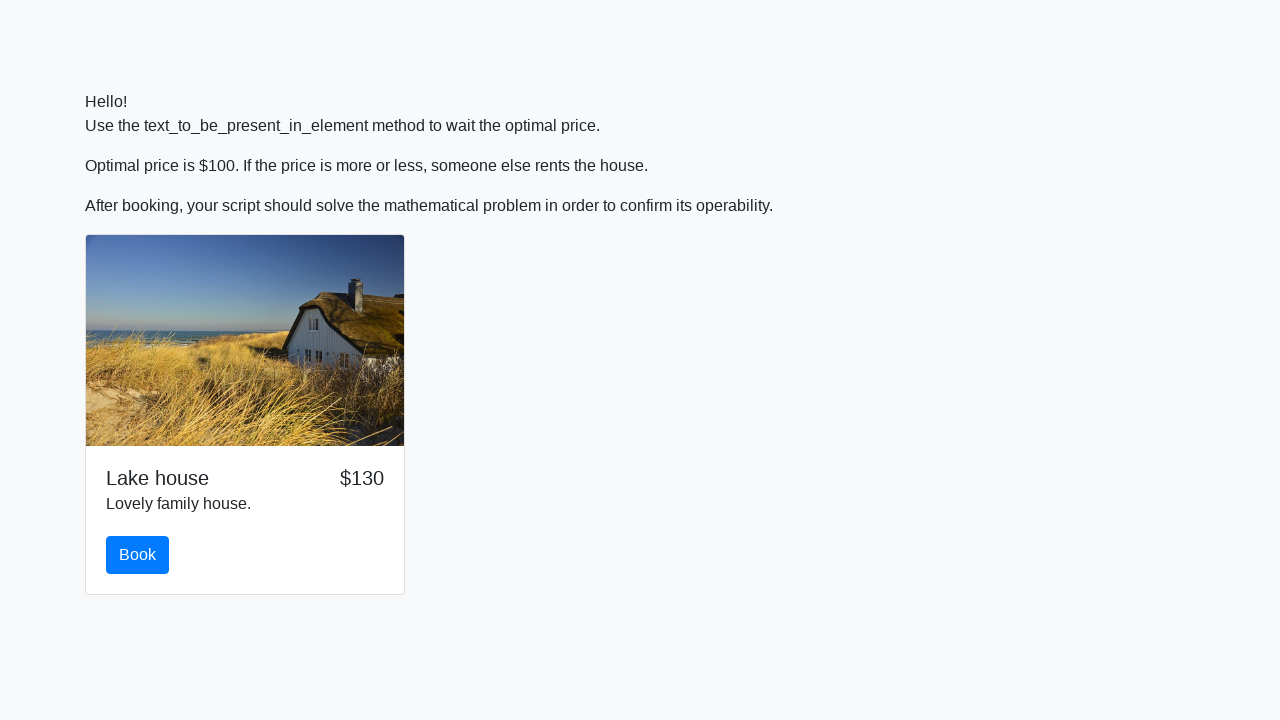